Tests various types of alerts and dialog boxes including simple alerts, confirmation dialogs, sweet alerts, prompt alerts, and modal dialogs by interacting with different show buttons and handling the resulting popups

Starting URL: https://leafground.com/alert.xhtml

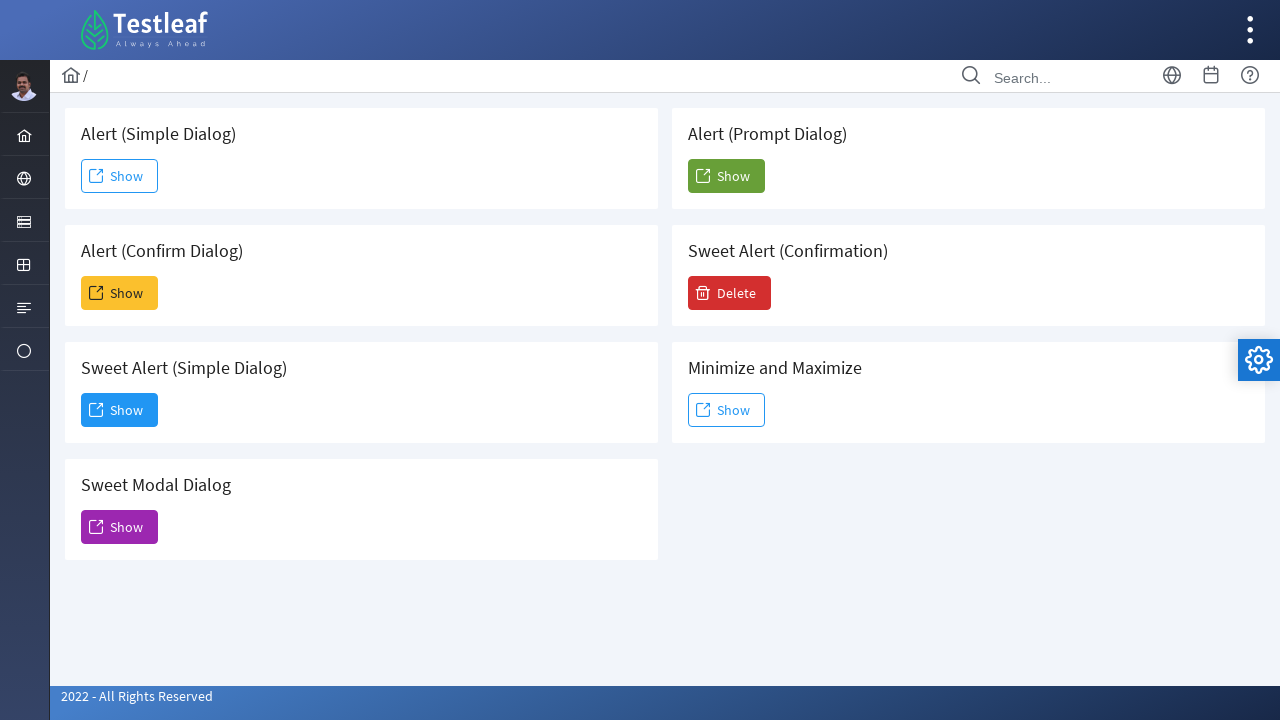

Clicked first Show button to trigger simple alert at (120, 176) on xpath=//span[text()='Show']
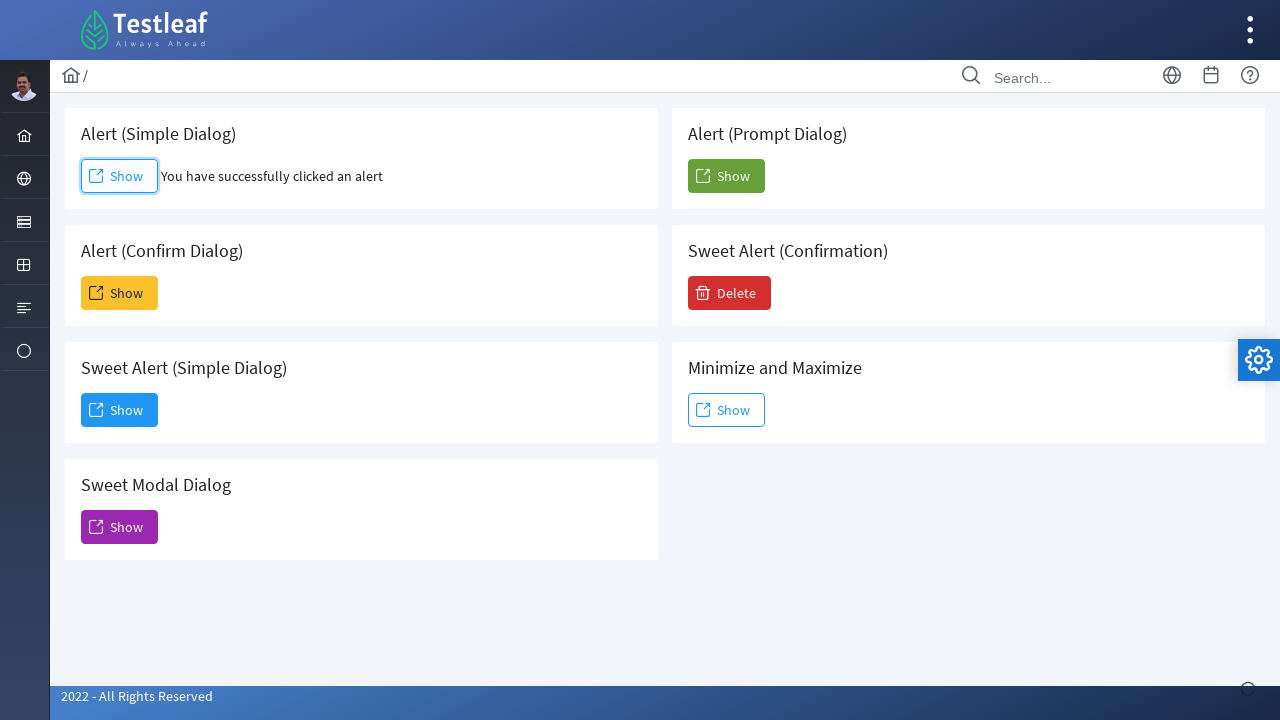

Set up dialog handler to accept simple alert
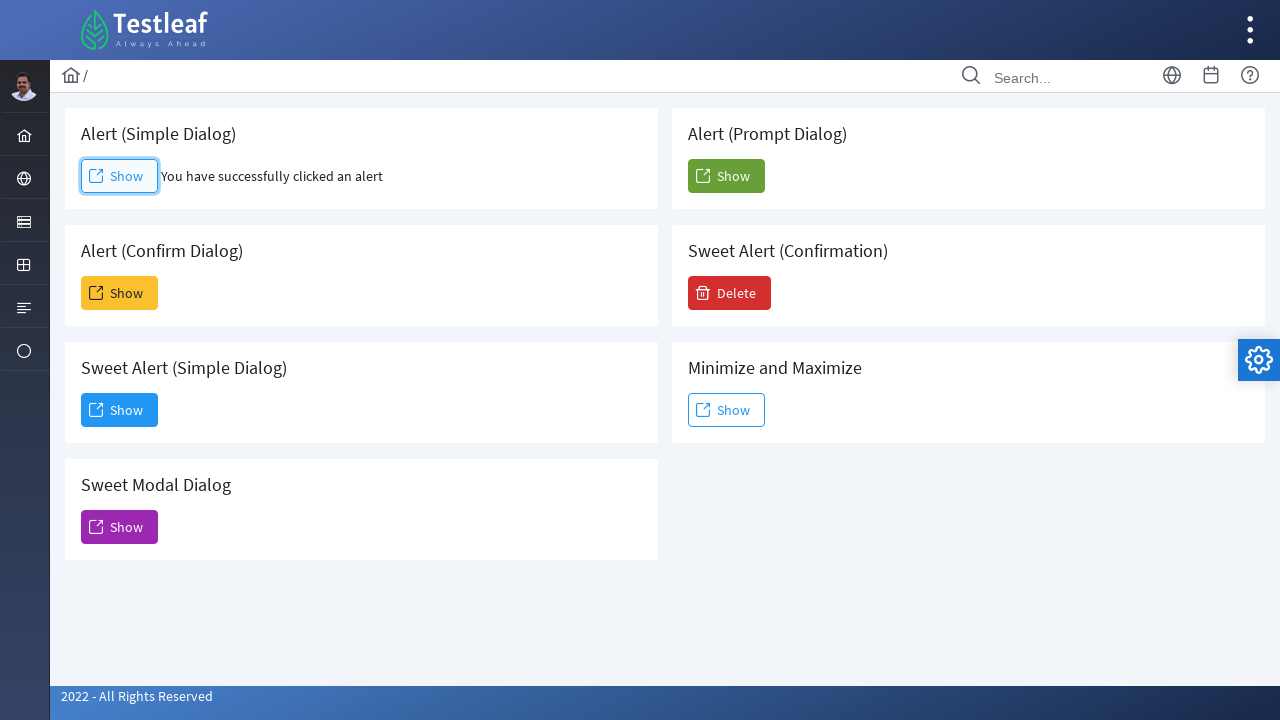

Waited for simple alert to be processed
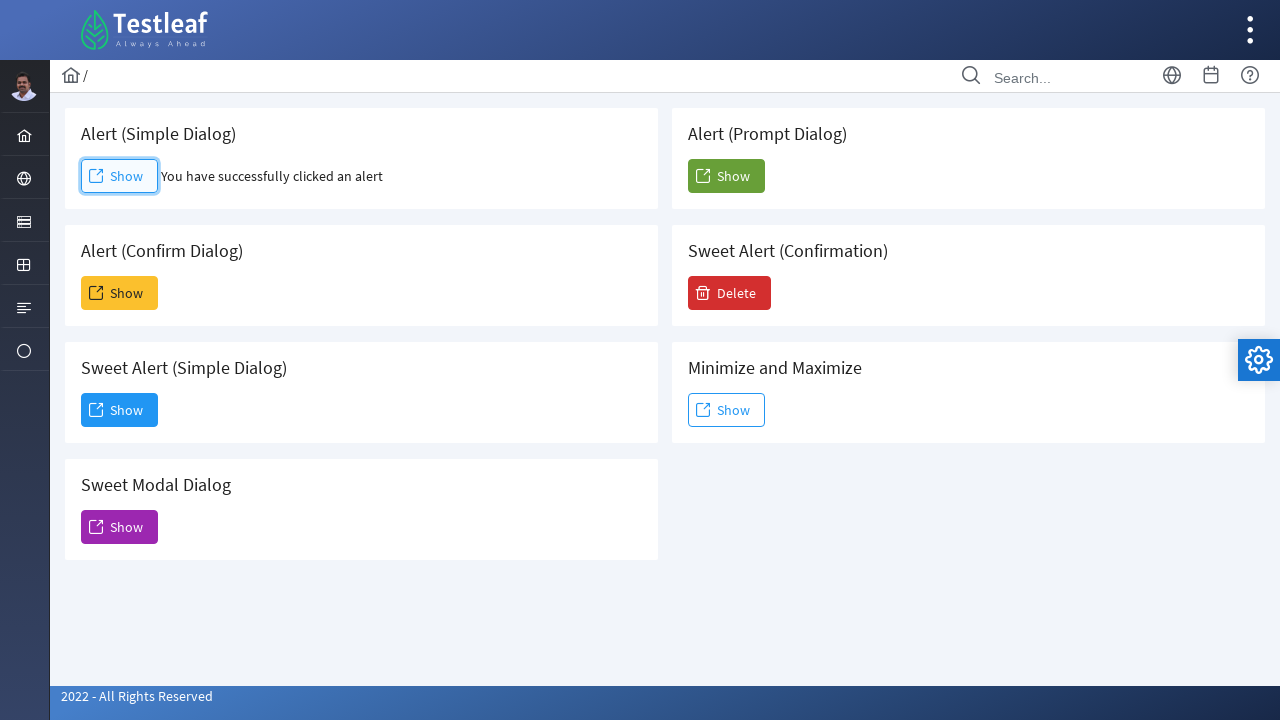

Clicked second Show button to trigger confirmation dialog at (120, 293) on (//span[text()='Show'])[2]
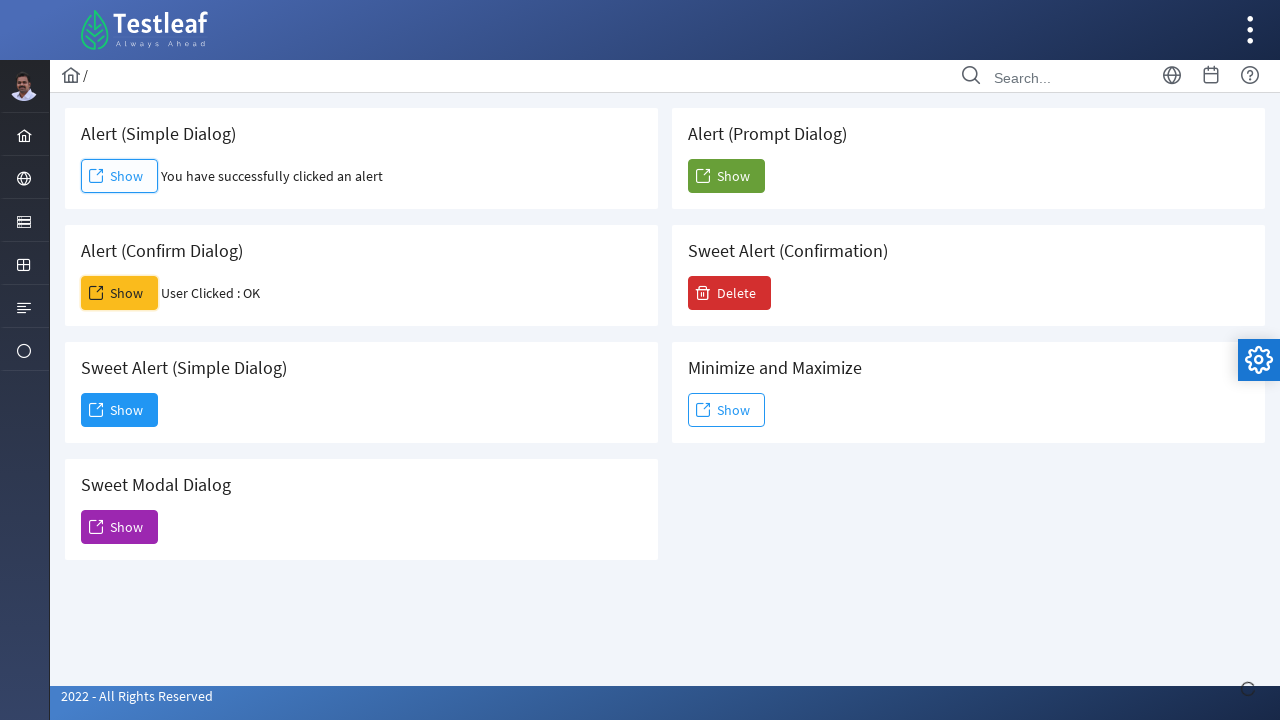

Set up dialog handler to dismiss confirmation dialog
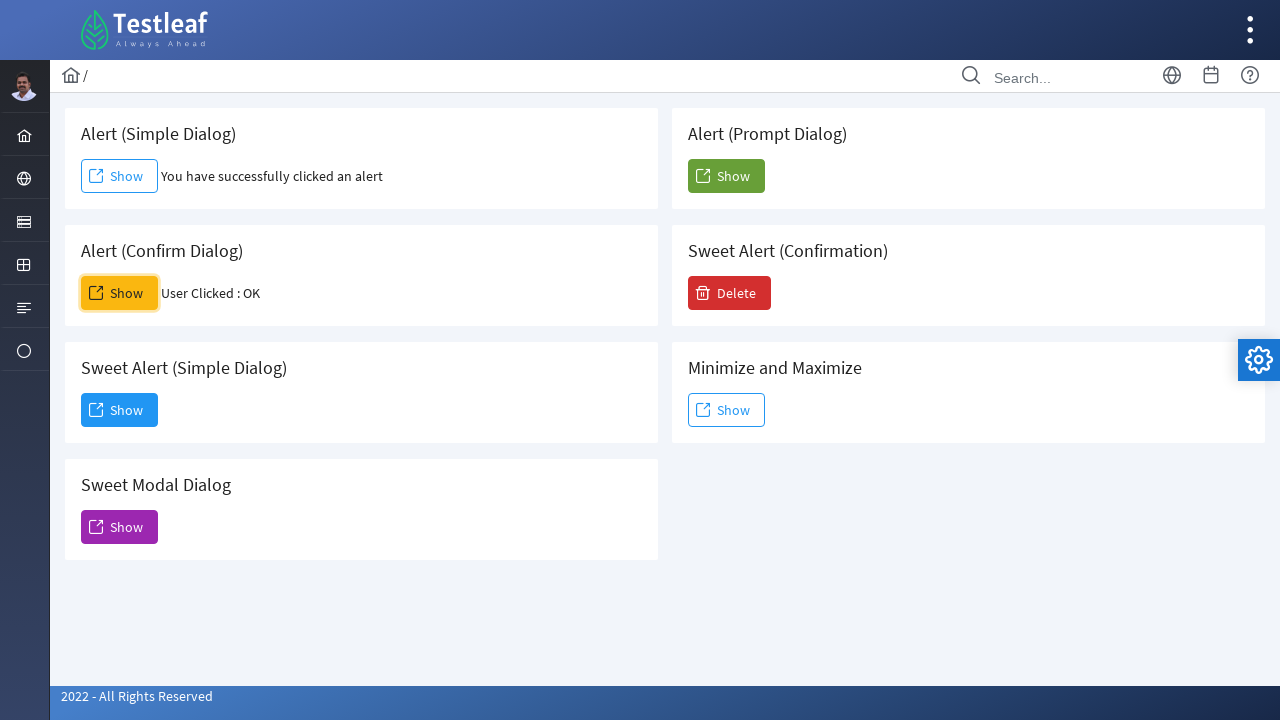

Waited for confirmation dialog to be processed
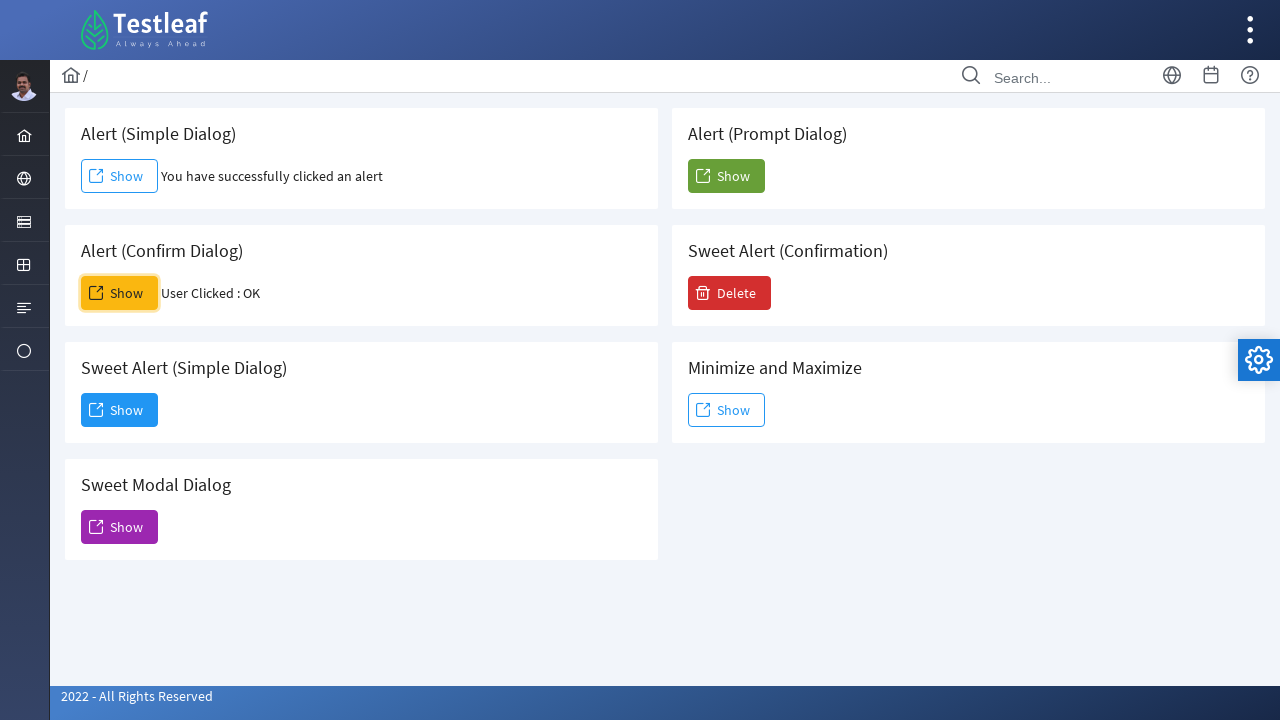

Clicked third Show button to trigger sweet alert at (120, 410) on (//span[text()='Show'])[3]
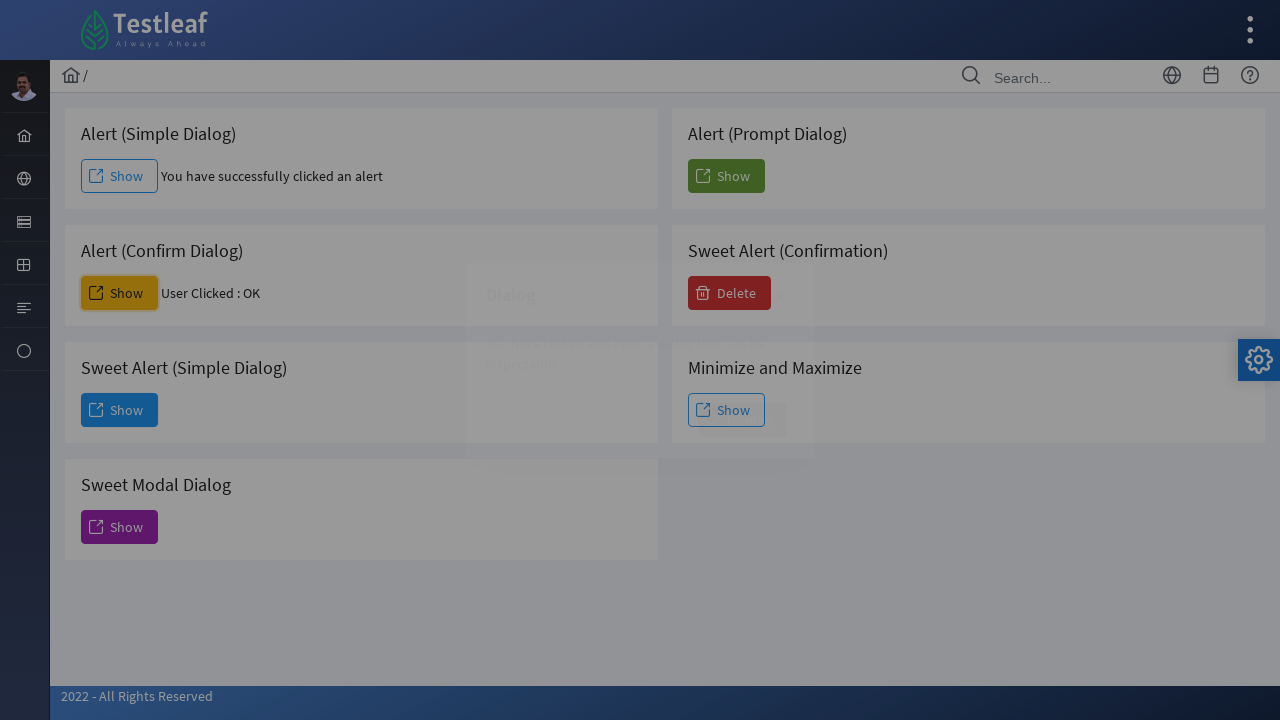

Waited for sweet alert to appear
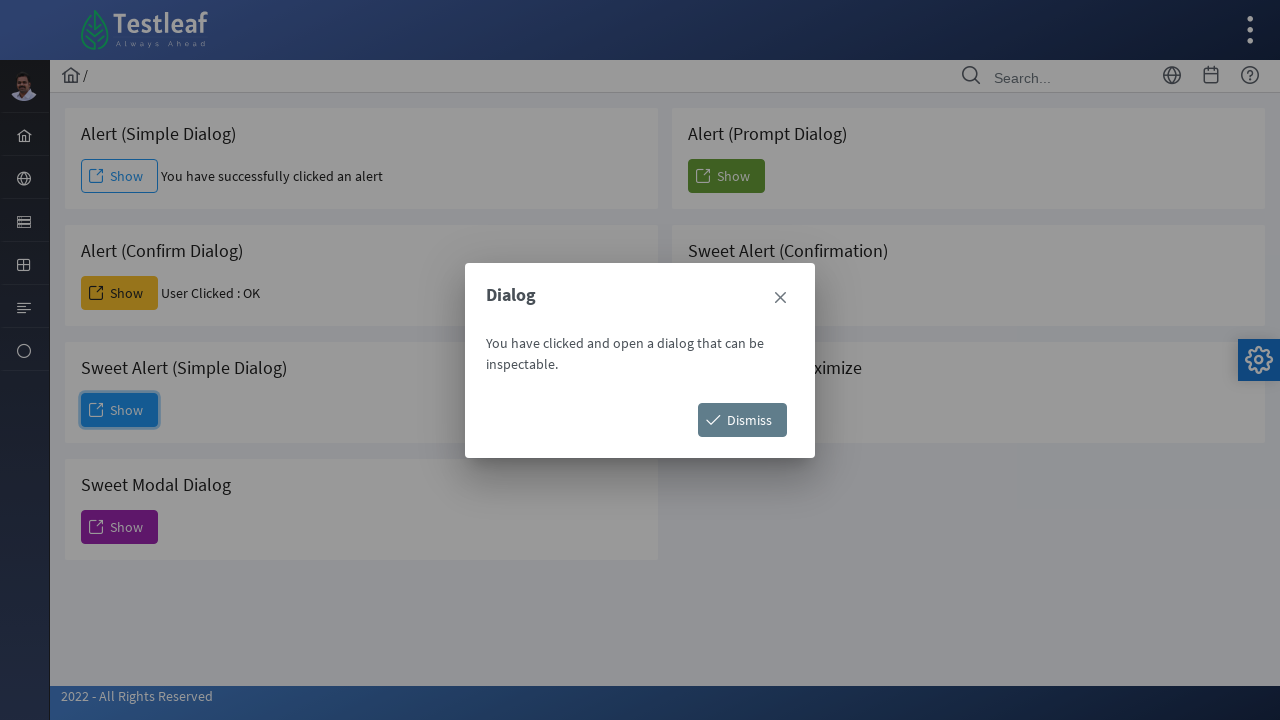

Clicked Dismiss button in sweet alert at (742, 420) on xpath=//span[text()='Dismiss']
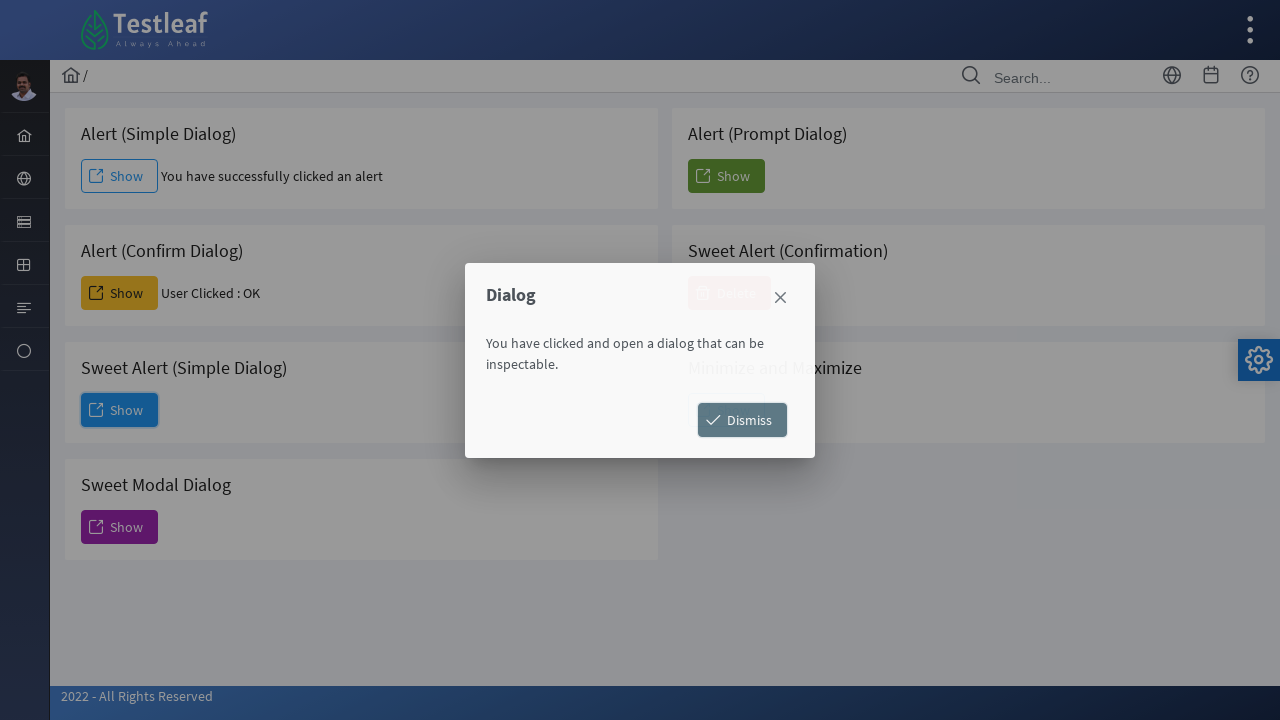

Clicked fourth Show button to trigger modal dialog at (120, 527) on (//span[text()='Show'])[4]
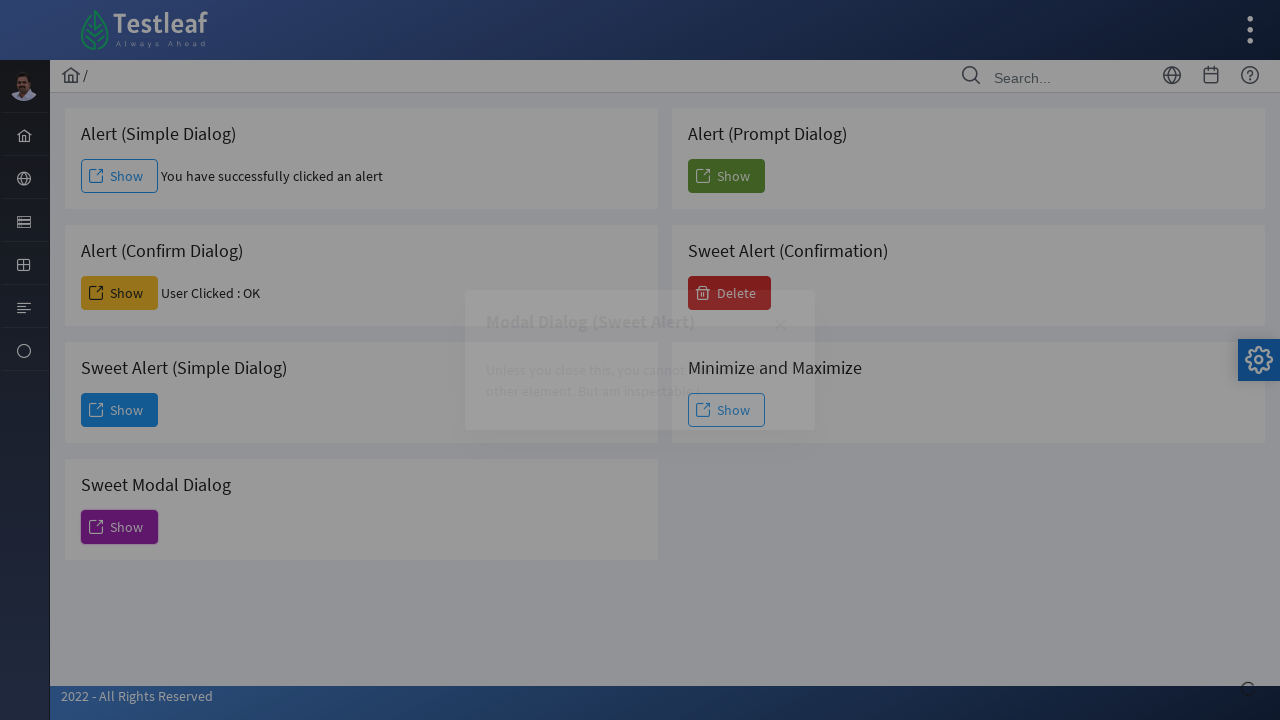

Waited for modal dialog to appear
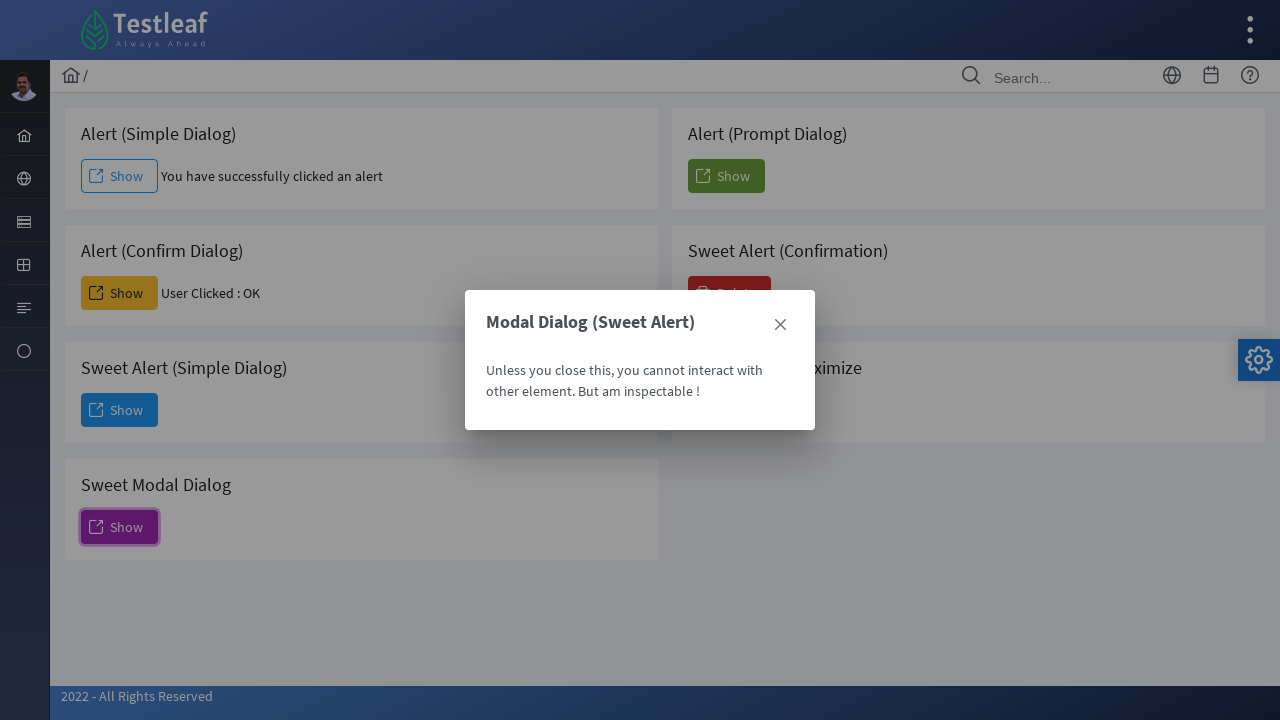

Clicked close button to dismiss modal dialog at (780, 325) on (//a[@aria-label='Close'])[2]
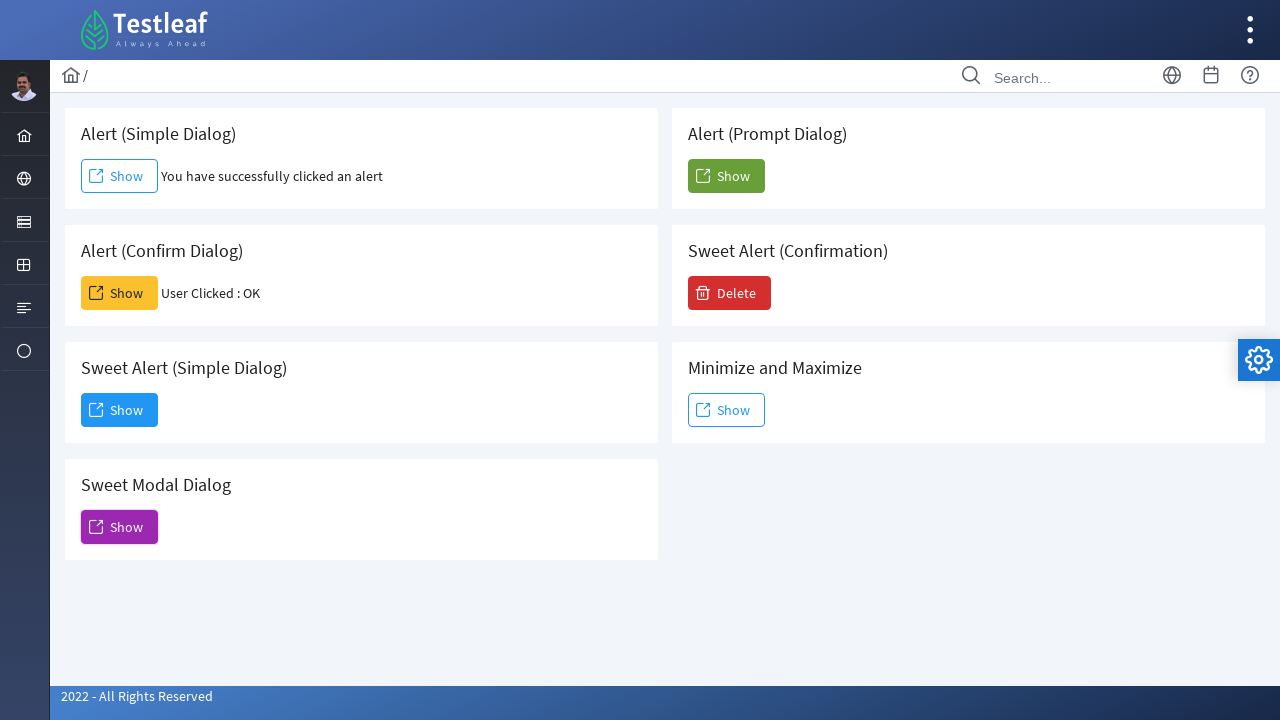

Clicked fifth Show button to trigger prompt alert at (726, 176) on (//span[text()='Show'])[5]
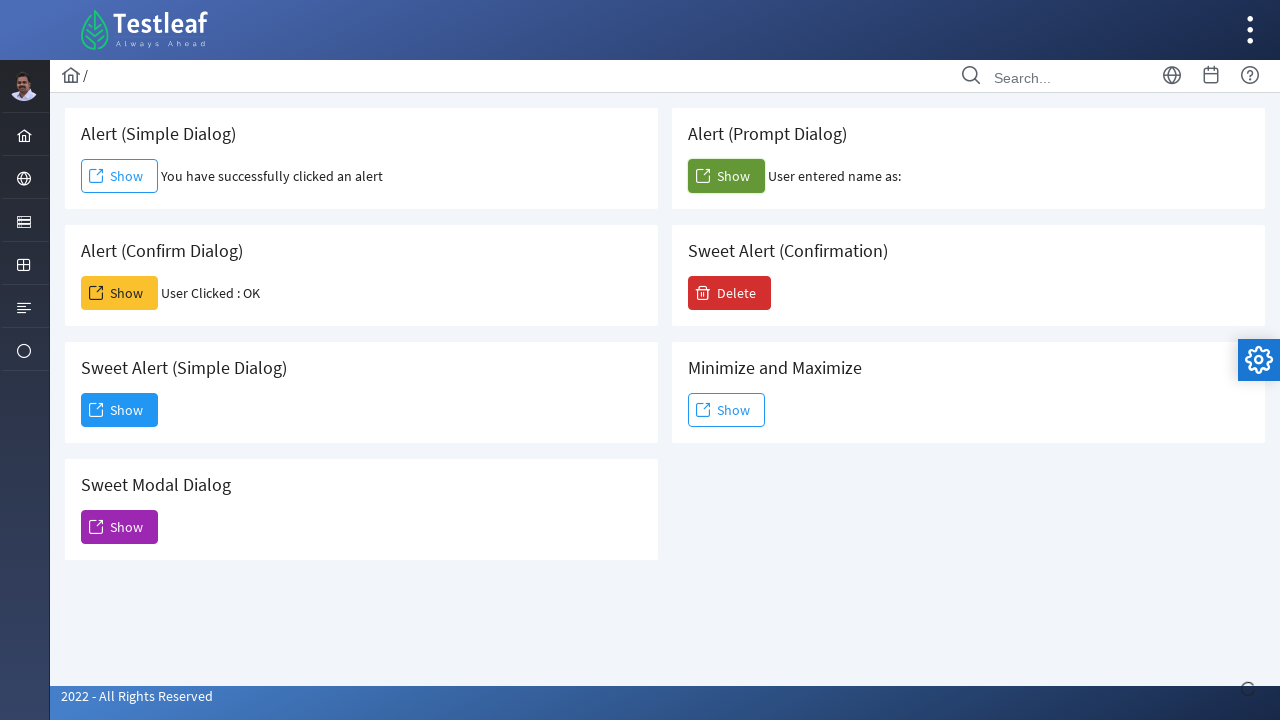

Set up dialog handler to input 'Pandian' in prompt alert
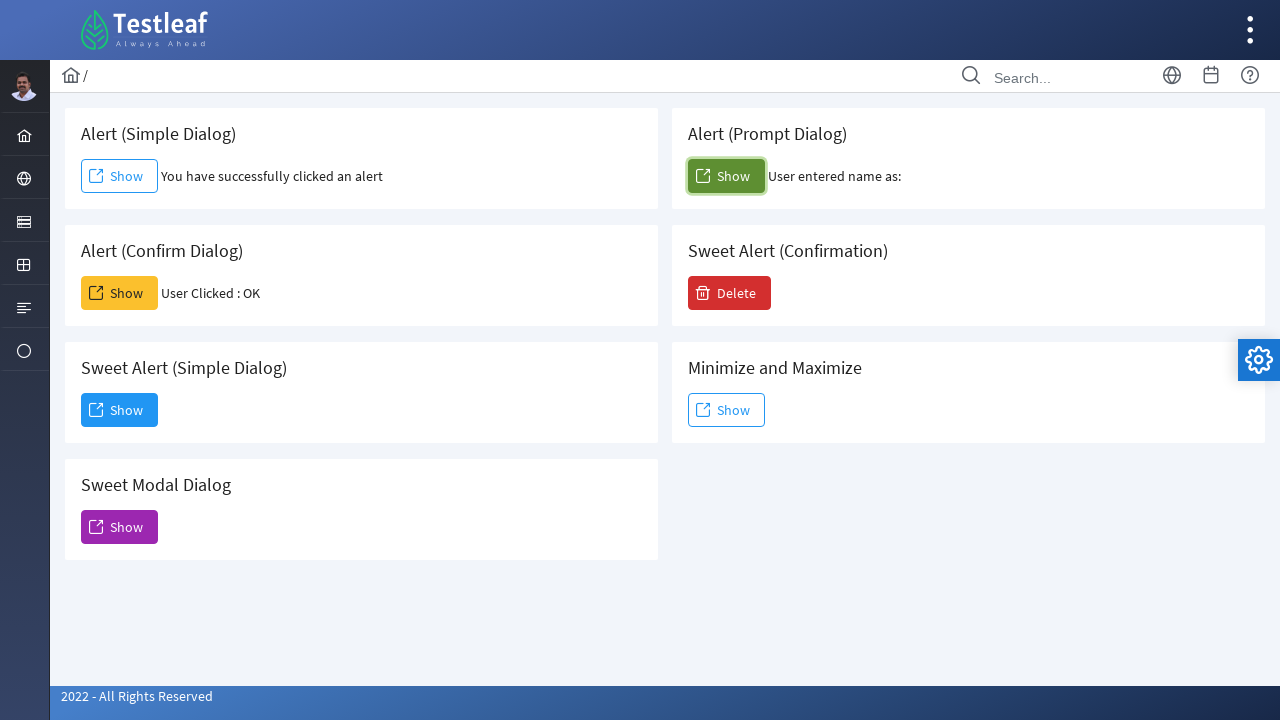

Clicked Delete button to trigger delete confirmation at (730, 293) on (//span[text()='Delete'])
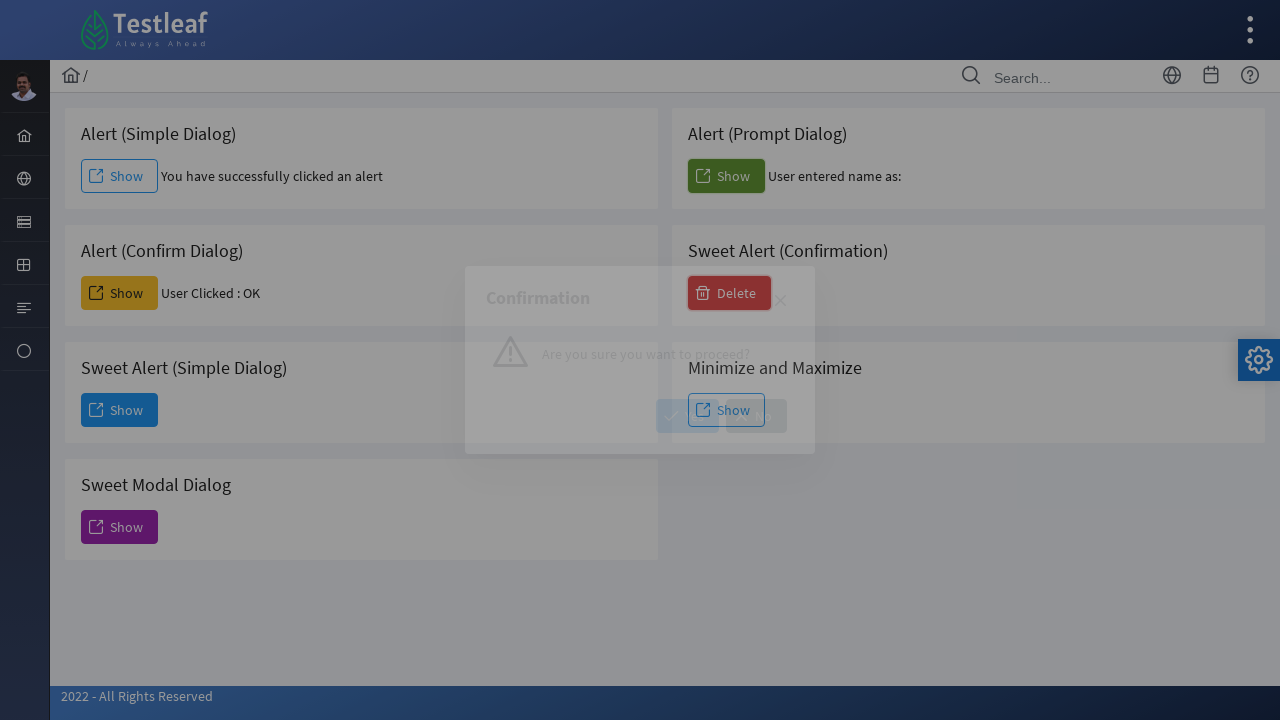

Waited for delete confirmation dialog to appear
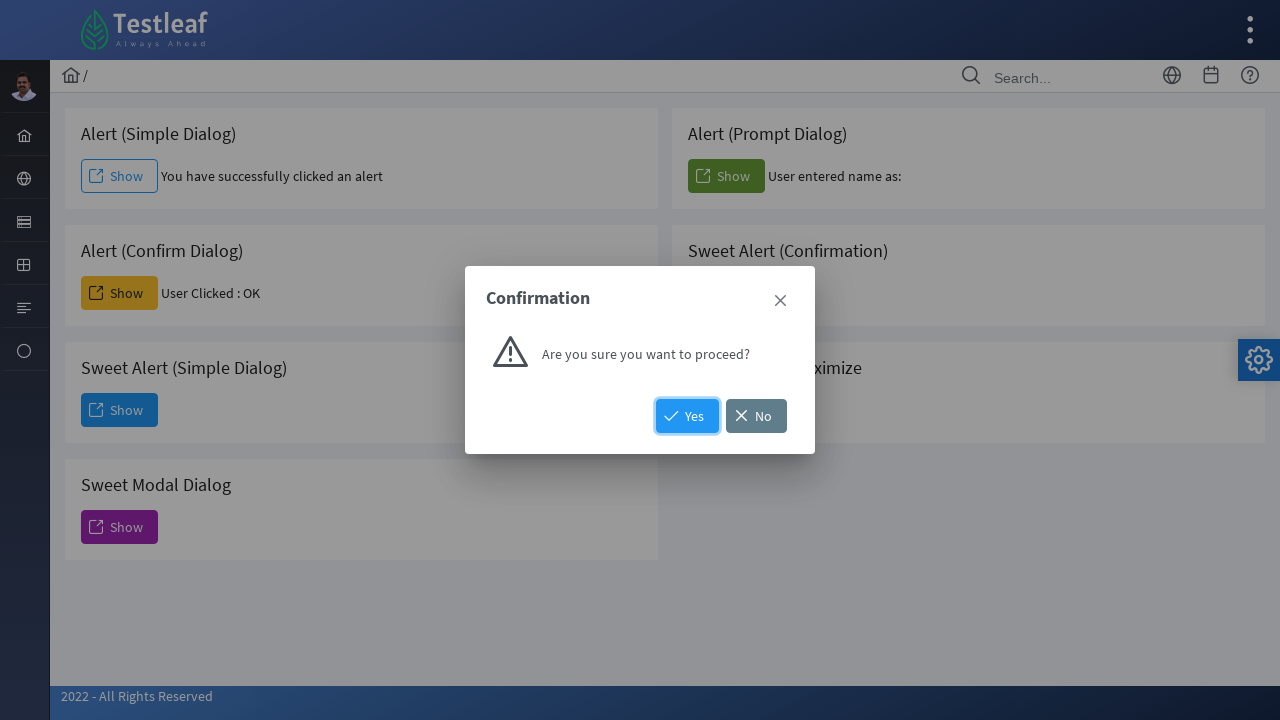

Clicked Yes button in delete confirmation dialog at (688, 416) on (//span[text()='Yes'])
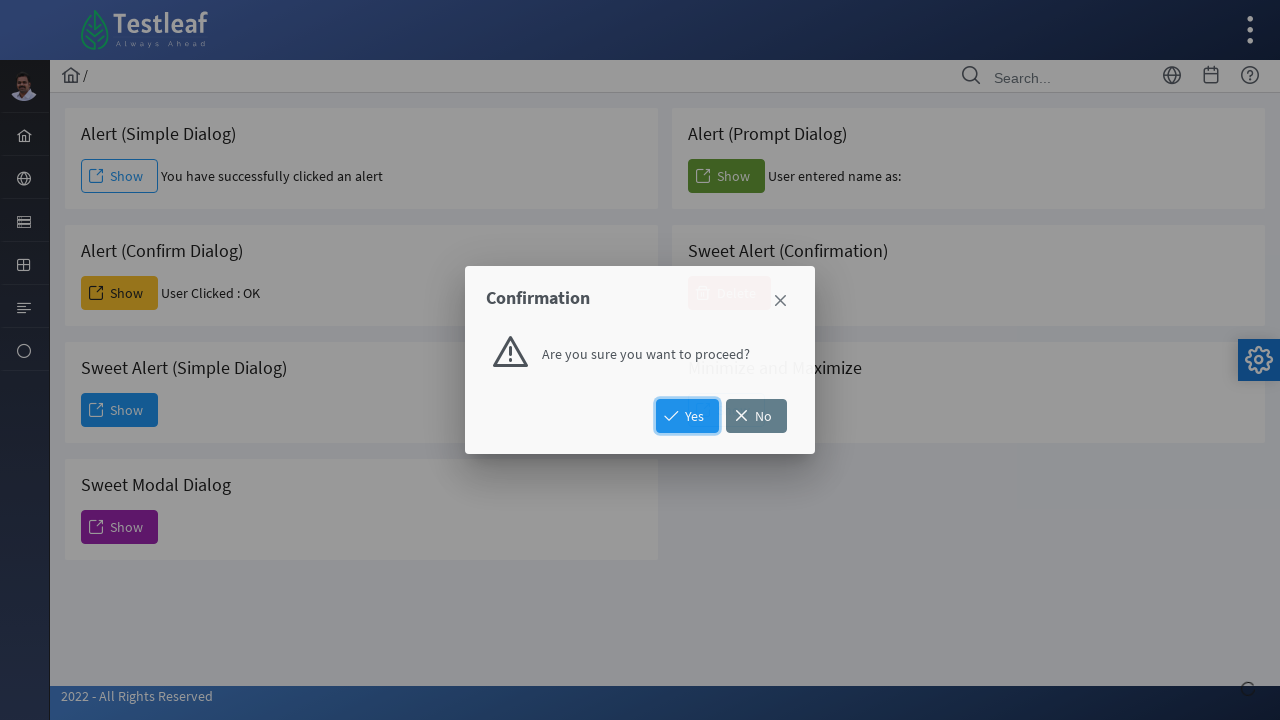

Clicked Show button for minimize/maximize dialog at (726, 410) on (//button[contains(@class,'ui-button-outlined')]/span[text()='Show'])[2]
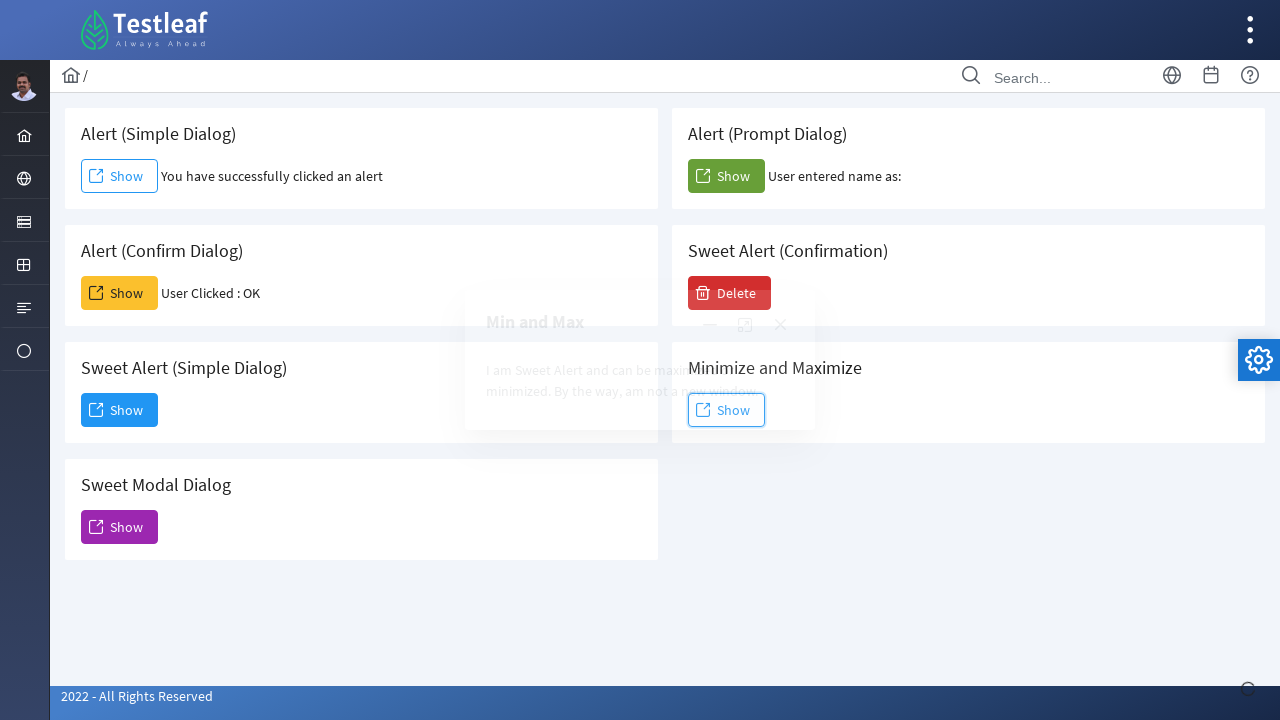

Clicked minimize icon to collapse dialog at (710, 325) on xpath=//span[contains(@class,'icon-minus')]
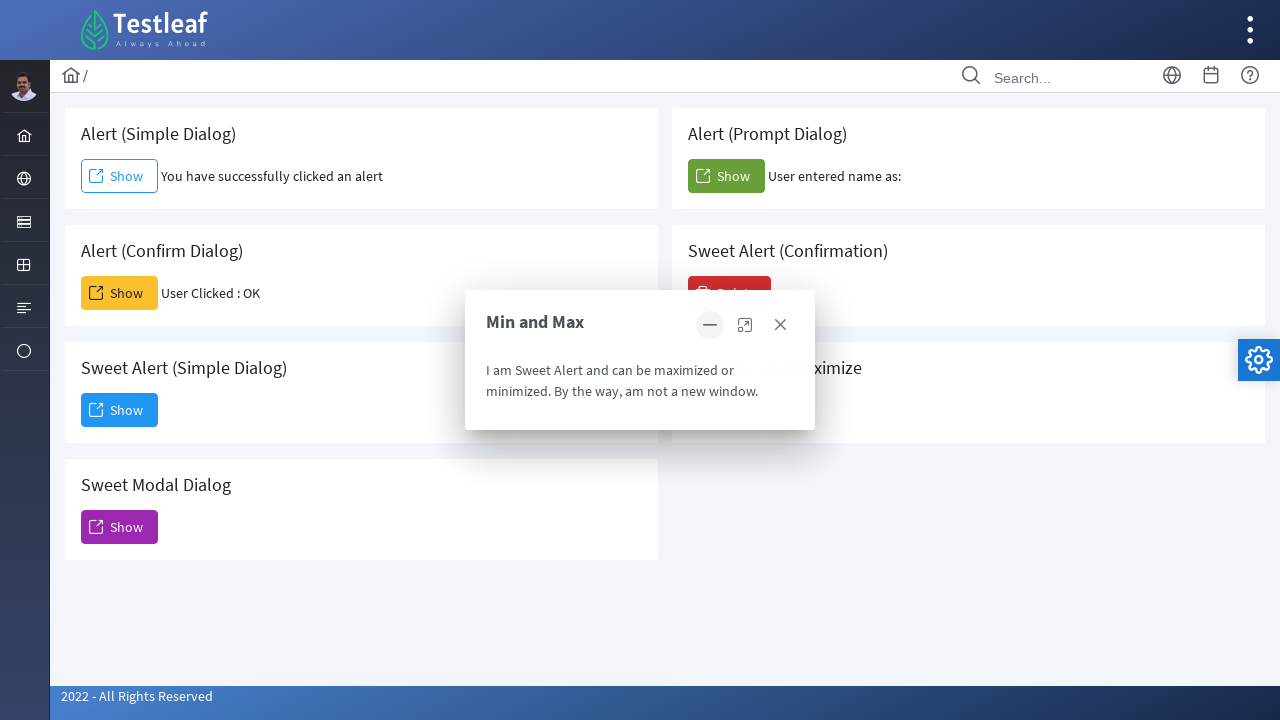

Clicked maximize icon to expand dialog at (140, 685) on xpath=//span[contains(@class,'ui-icon-plus')]
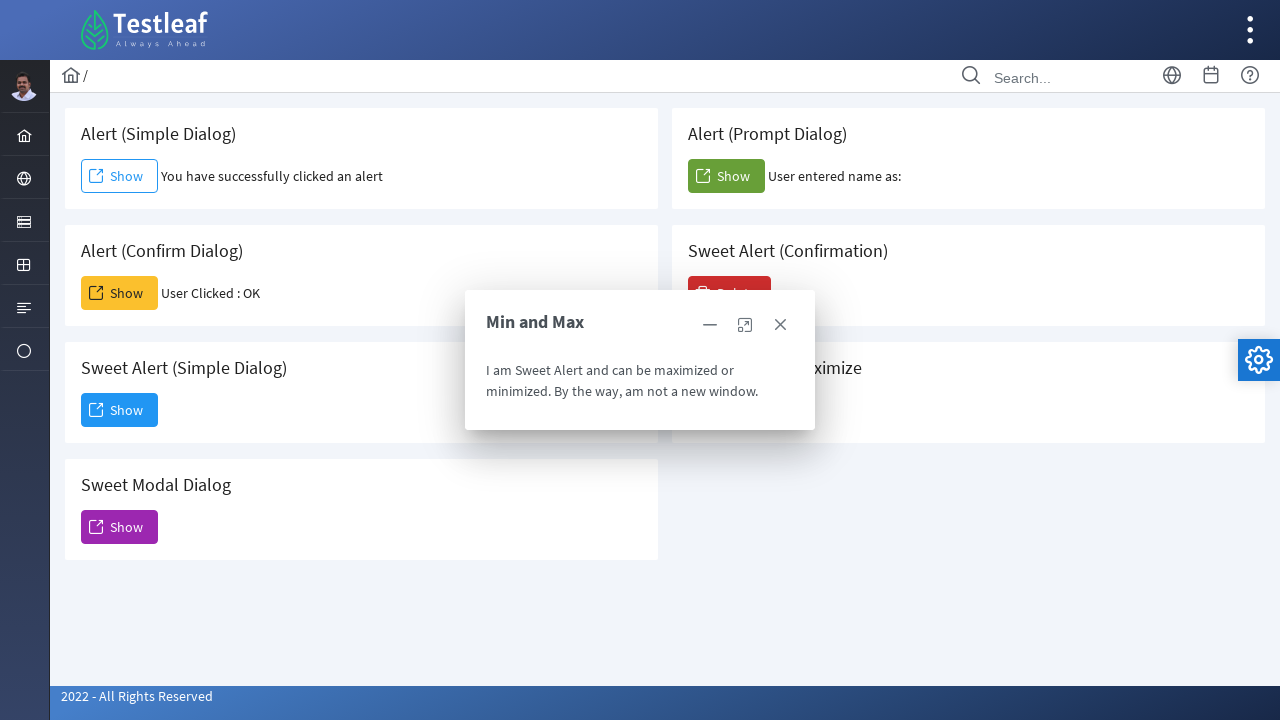

Waited for dialog state changes to complete
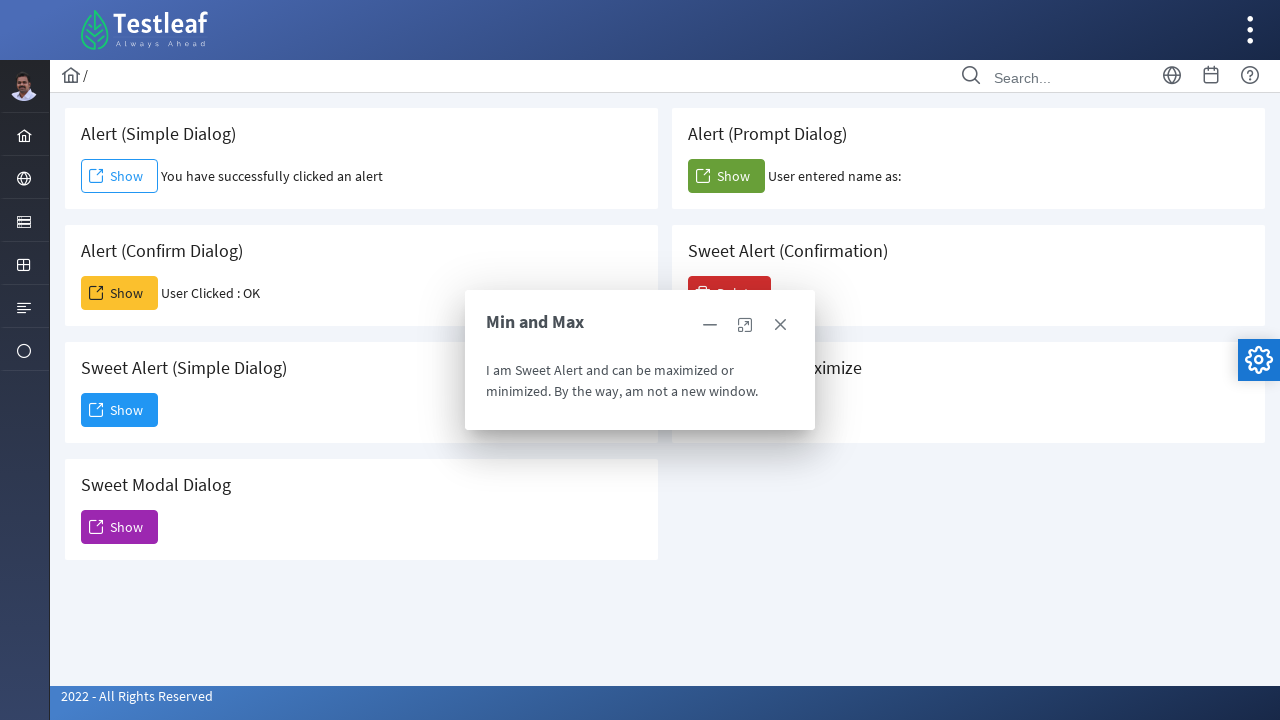

Clicked external link icon at (745, 325) on xpath=//span[contains(@class,'ui-icon-extlink')]
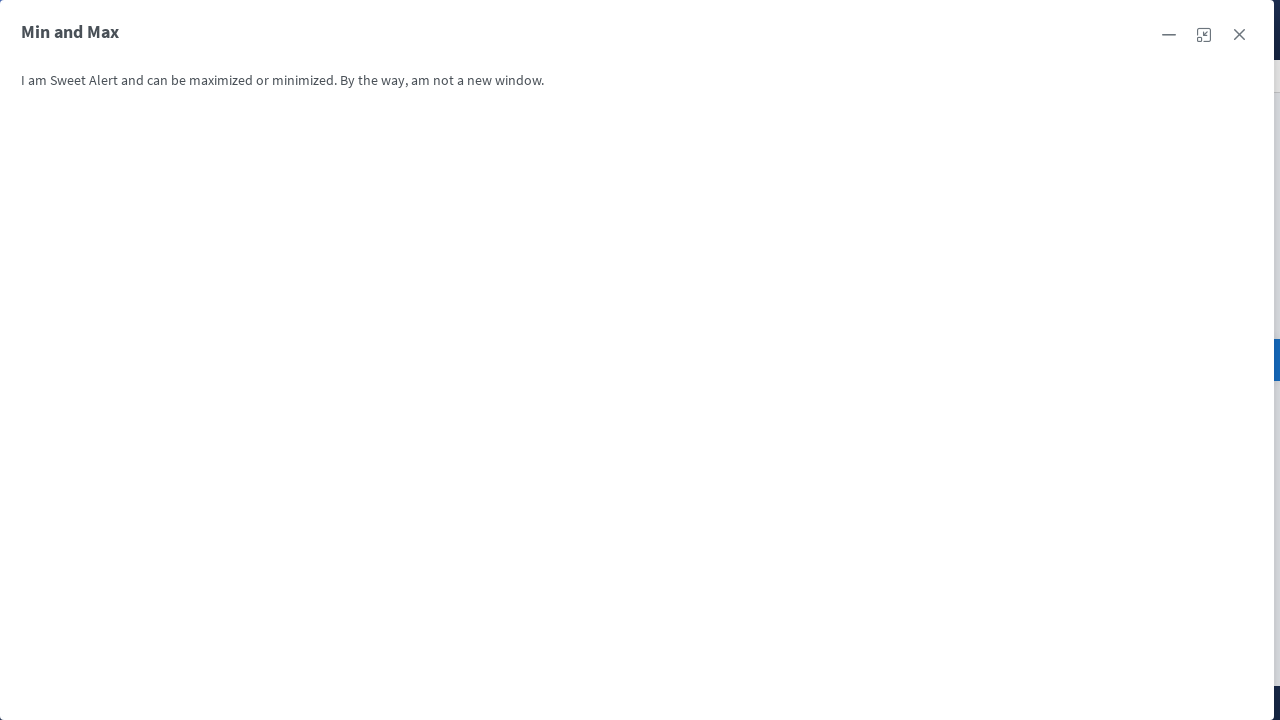

Clicked close icon to dismiss the dialog at (1239, 35) on (//span[contains(@class,'ui-icon-closethick')])[3]
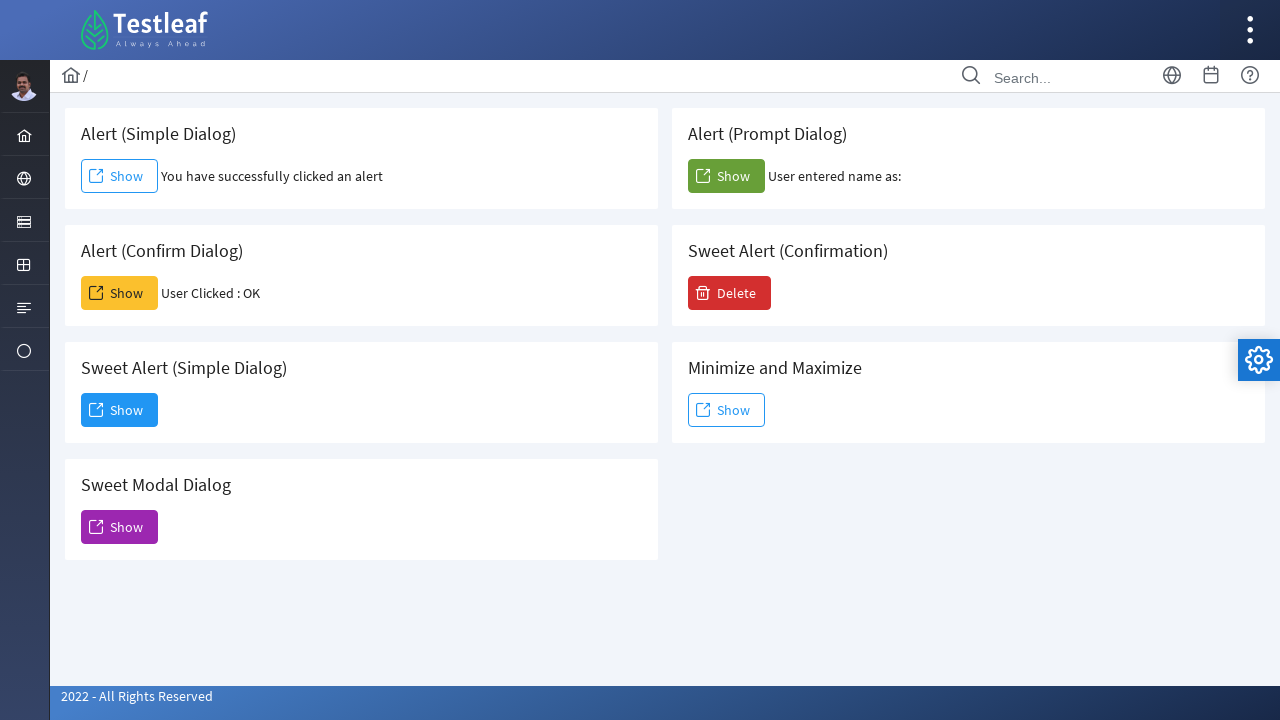

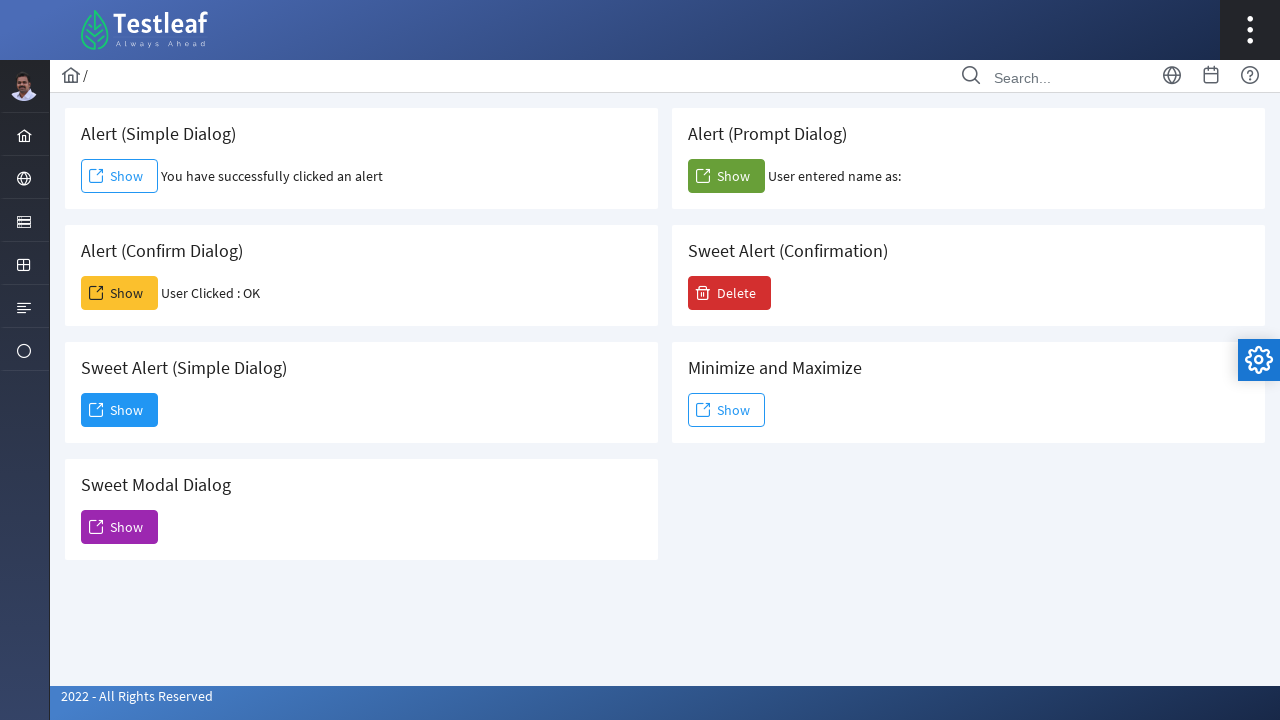